Tests various jQuery UI interactions including navigation, tooltips, drag and drop, droppable elements, and sliders on the jQuery UI demo site

Starting URL: https://jqueryui.com/

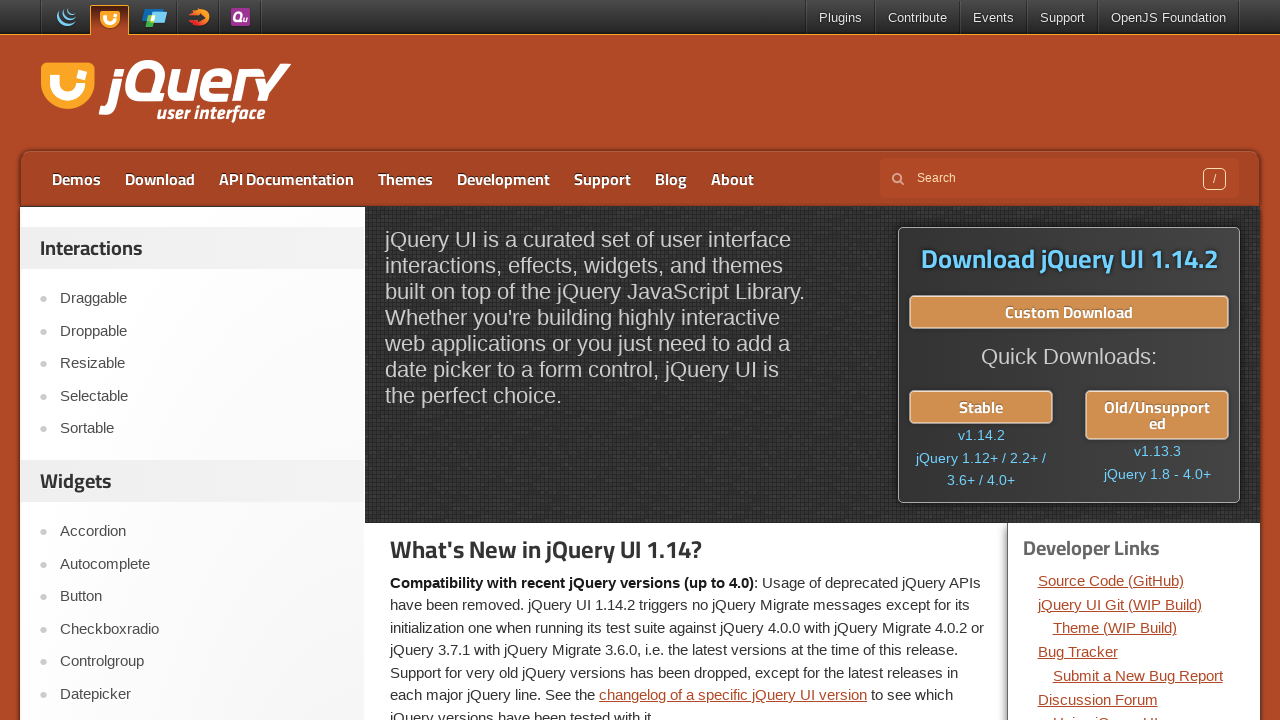

Clicked on Demos link at (76, 179) on text=Demos
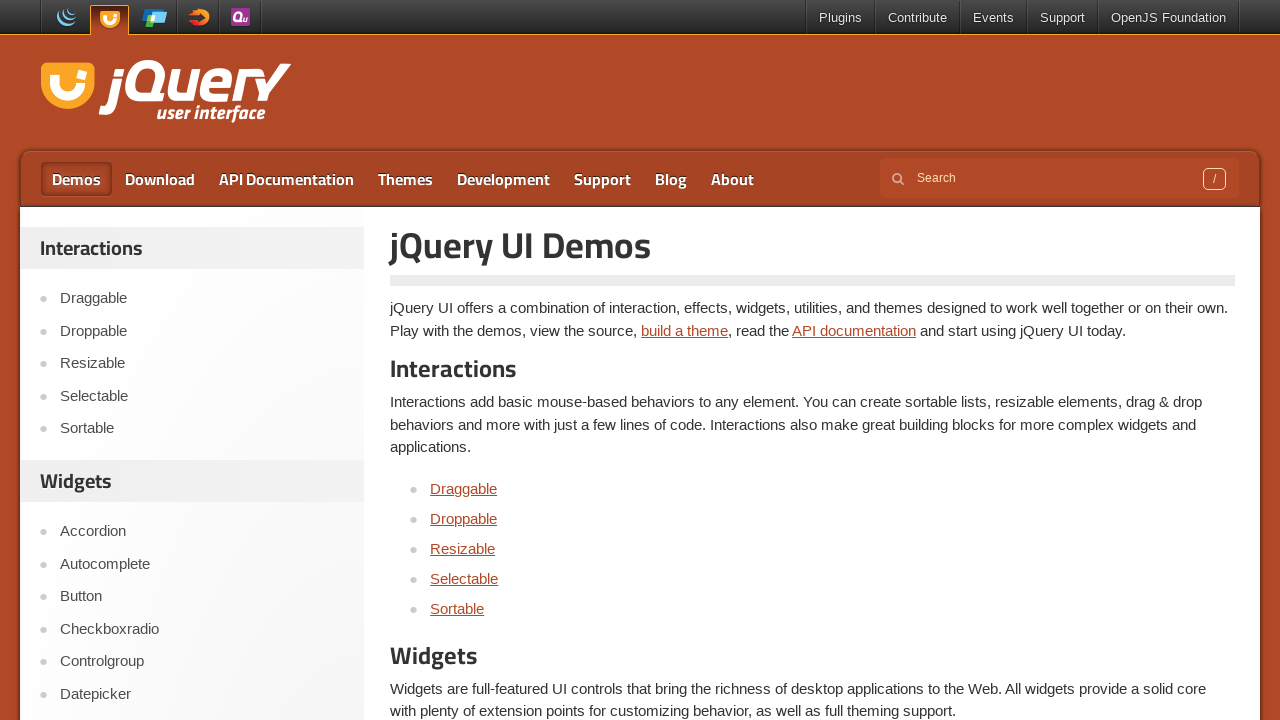

Refreshed the page
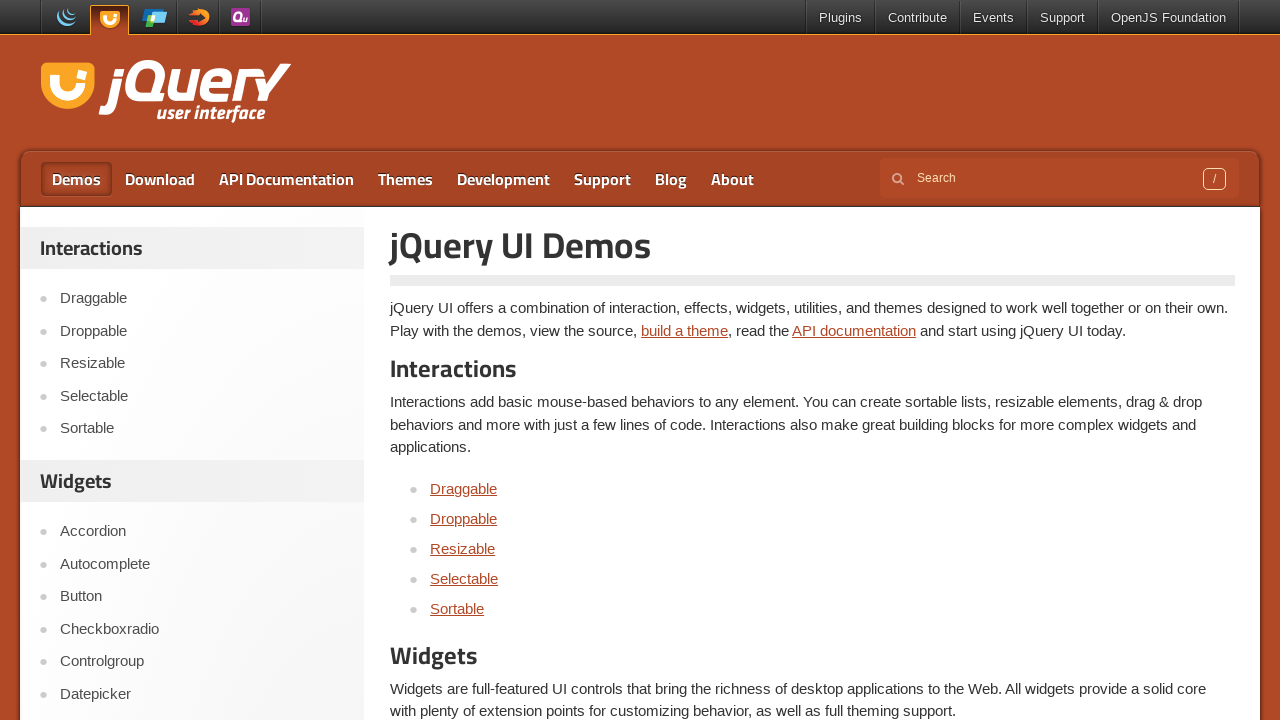

Navigated back to homepage
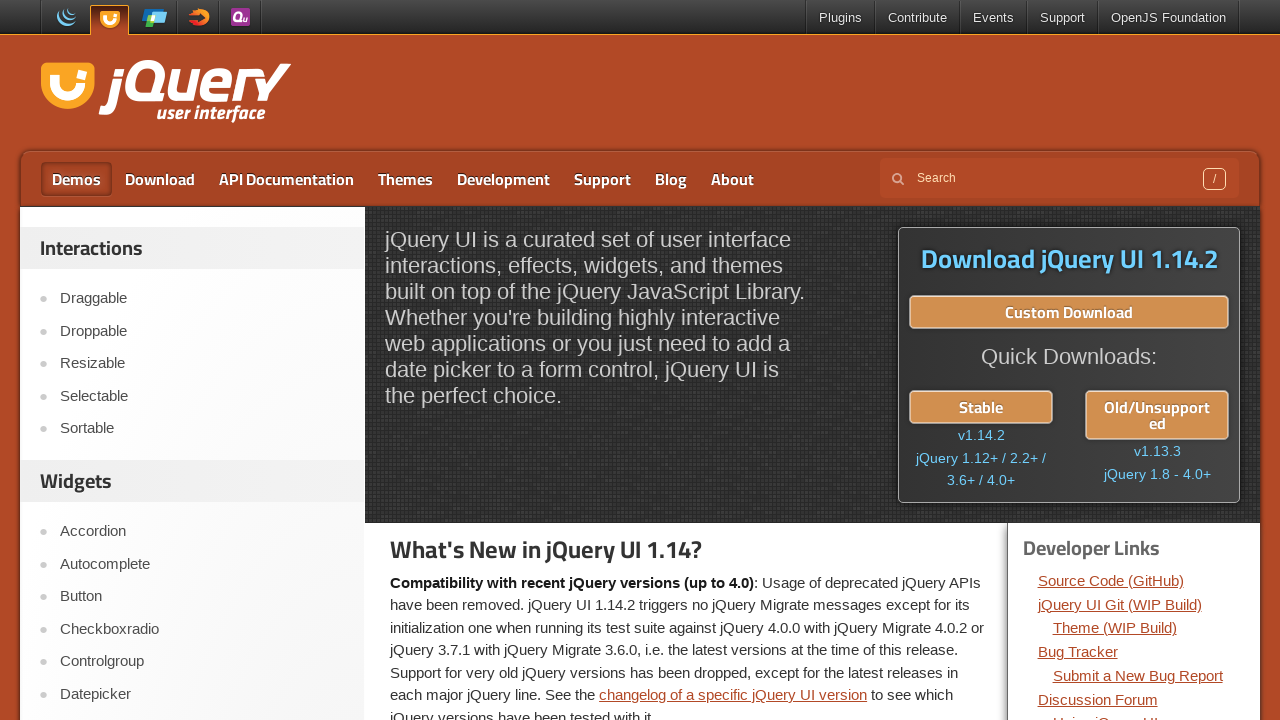

Navigated forward to demos page
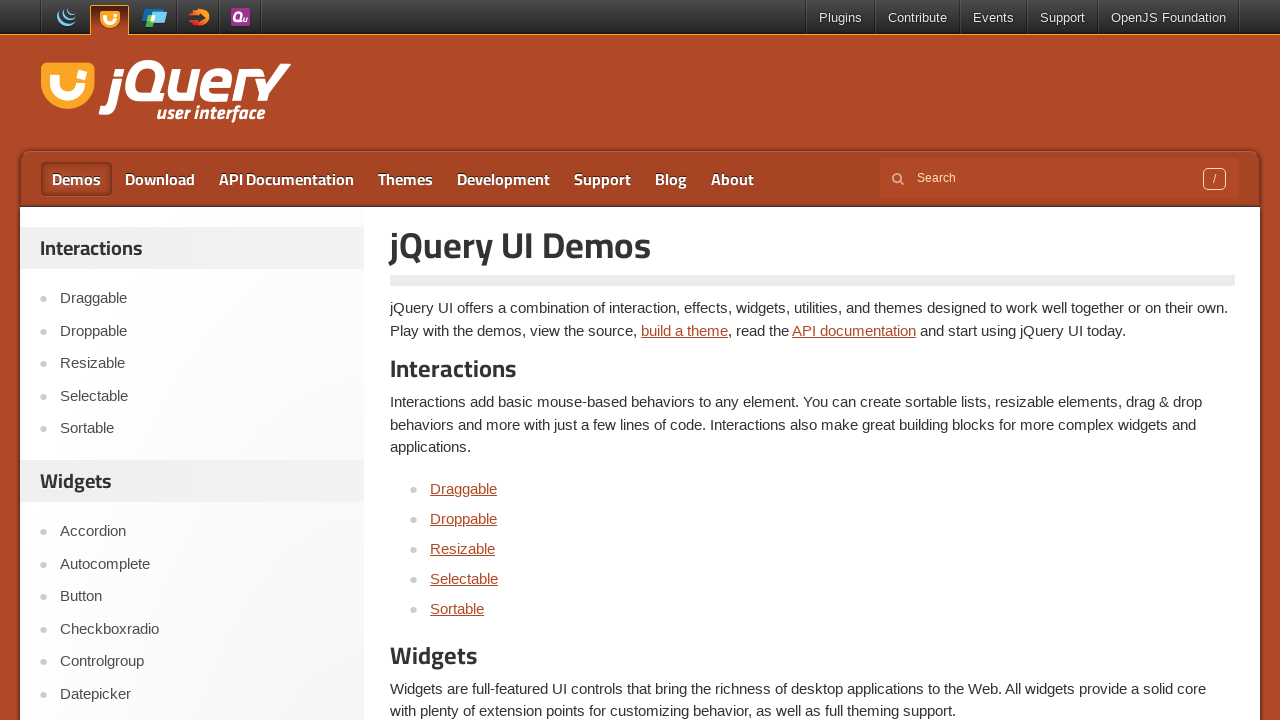

Navigated back to homepage again
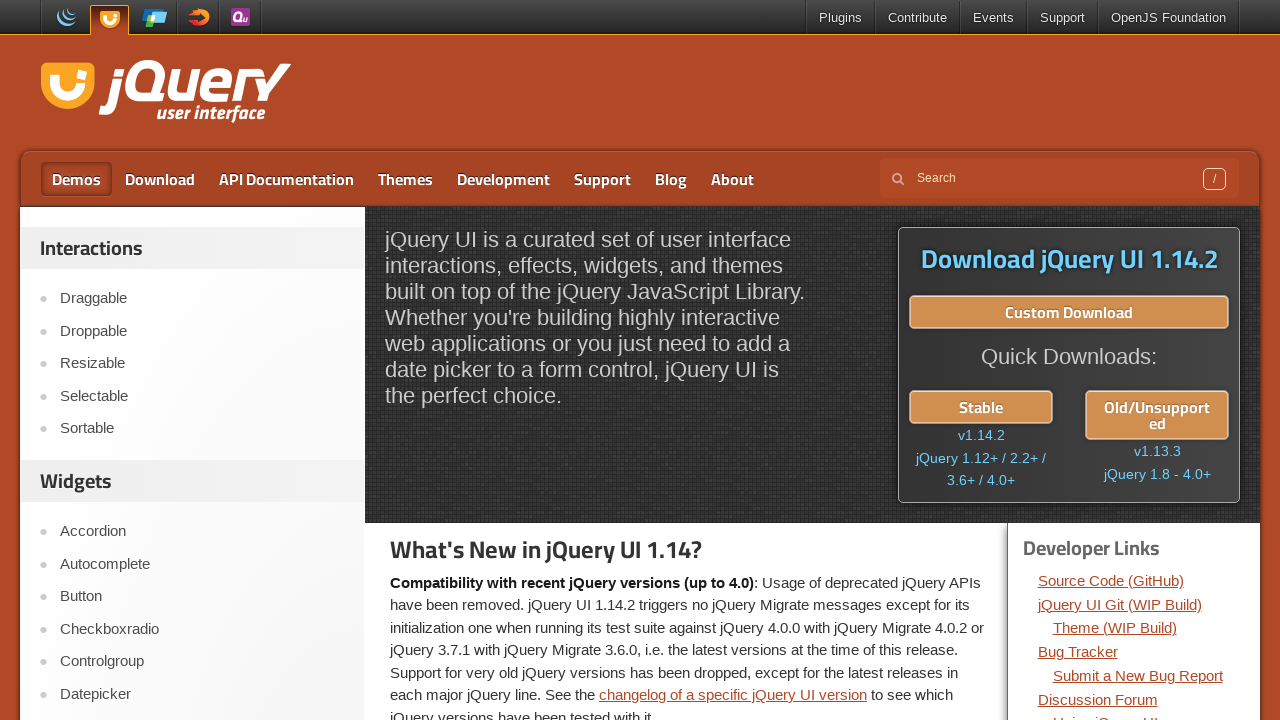

Clicked on Tooltip link at (202, 360) on text=Tooltip
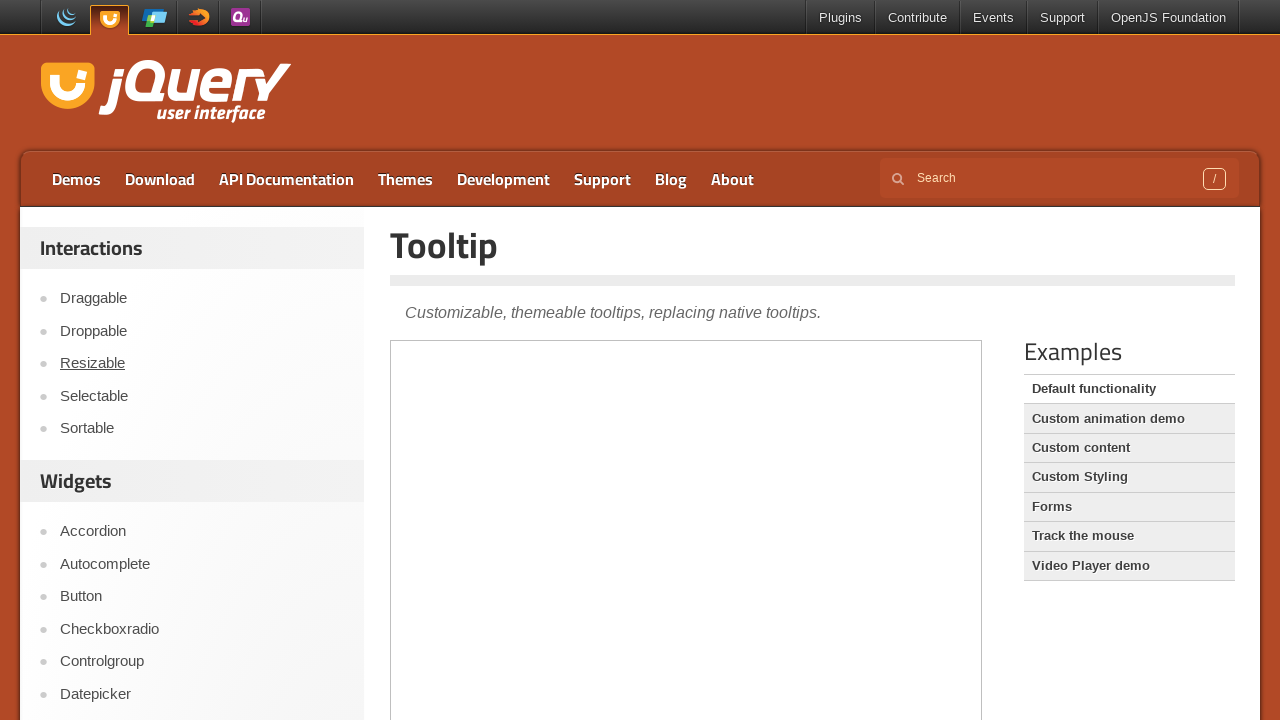

Hovered over age element in tooltip demo iframe at (569, 542) on iframe.demo-frame >> internal:control=enter-frame >> #age
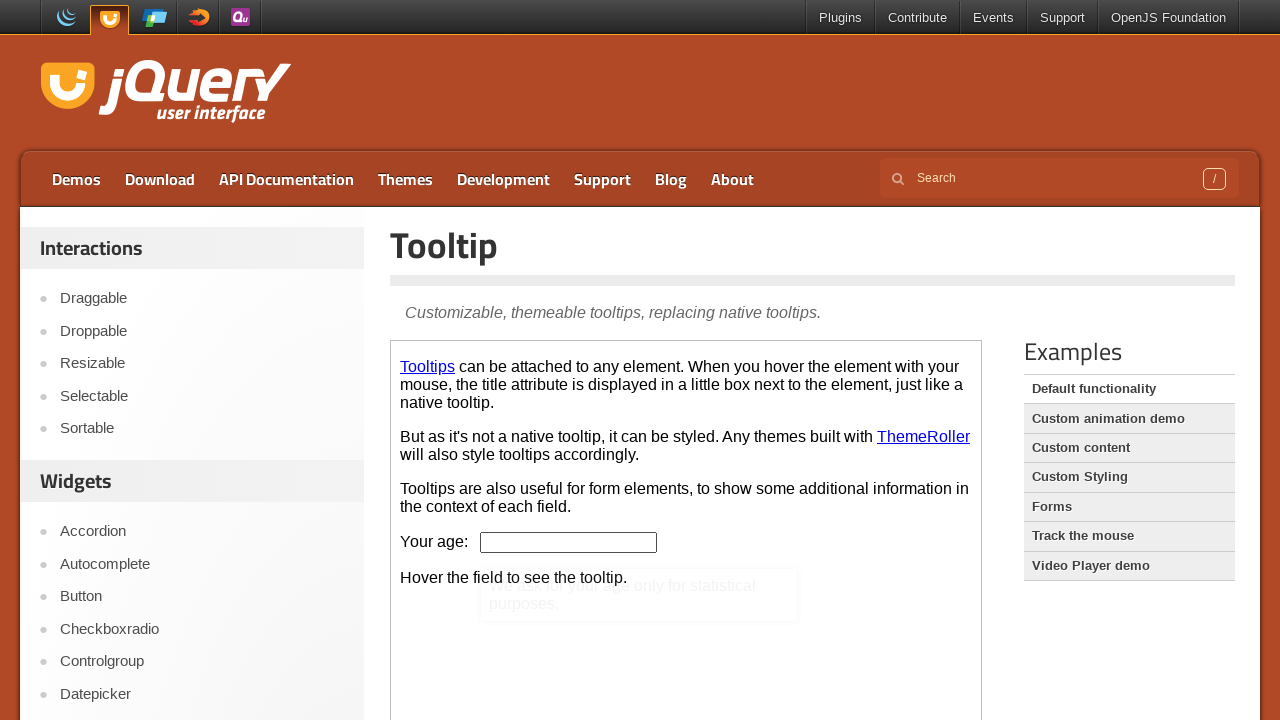

Clicked on Draggable link at (202, 299) on text=Draggable
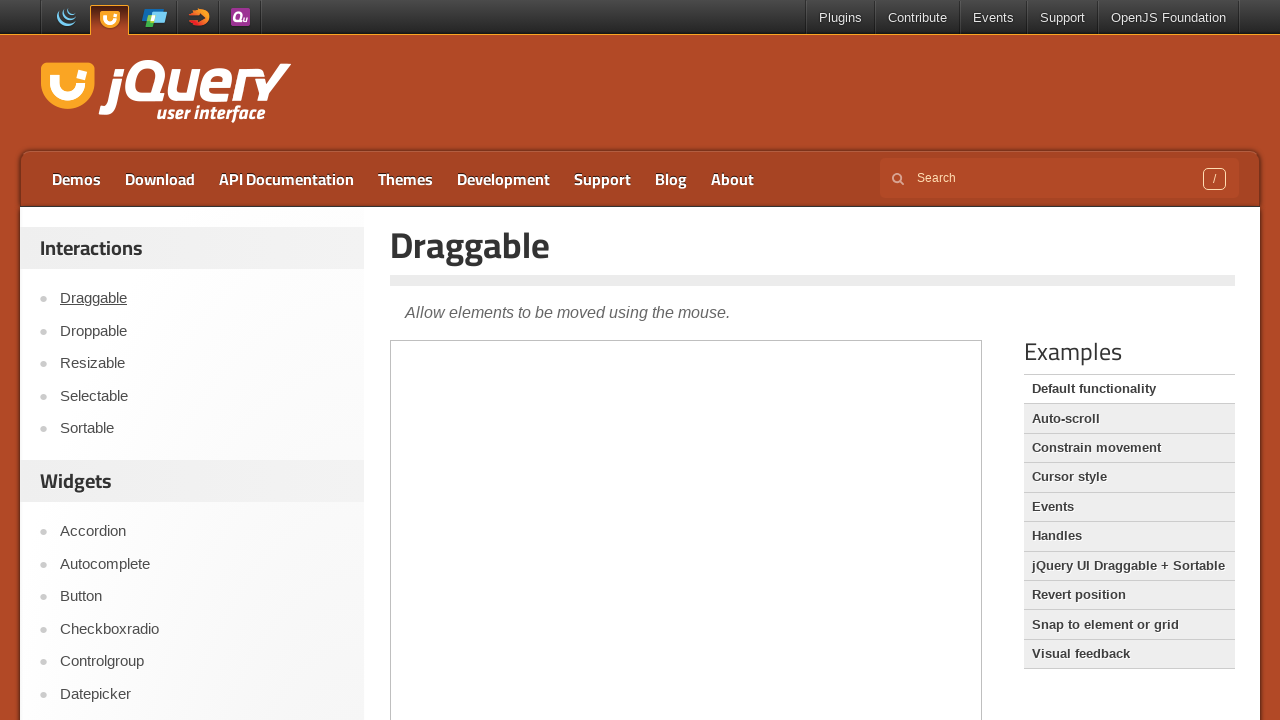

Performed drag action on draggable element at (501, 501)
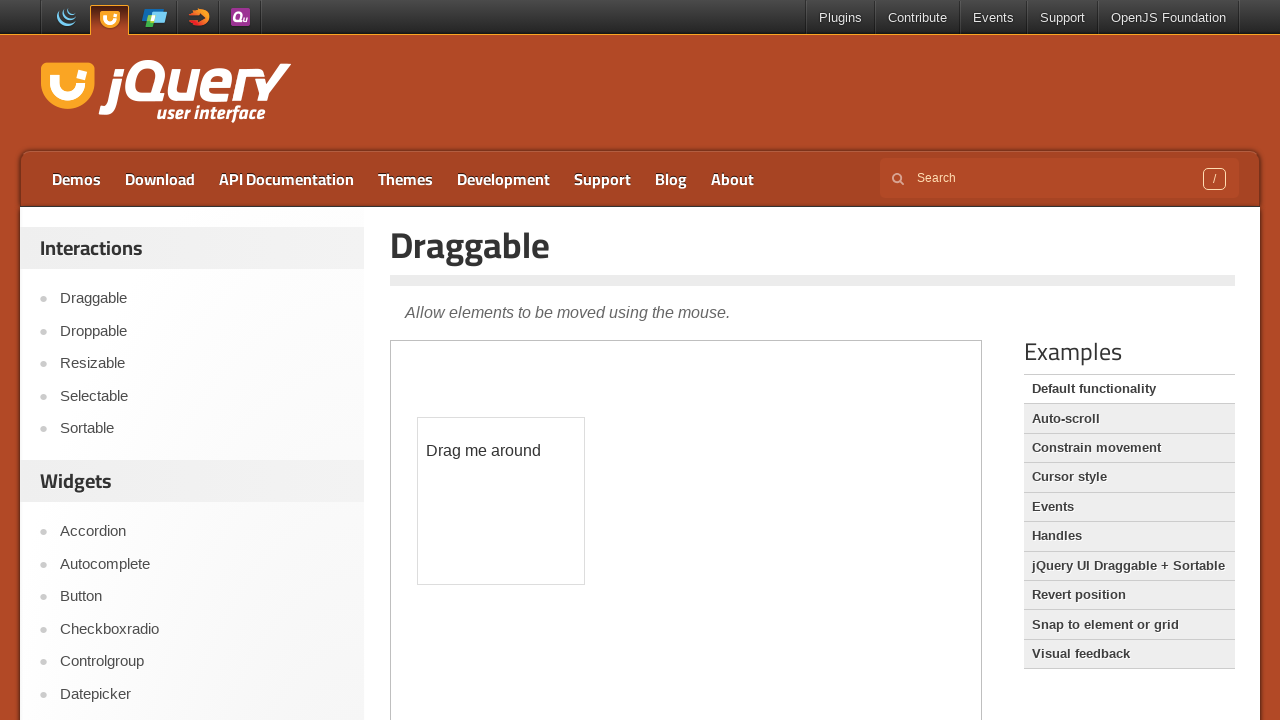

Clicked on Droppable link at (202, 331) on text=Droppable
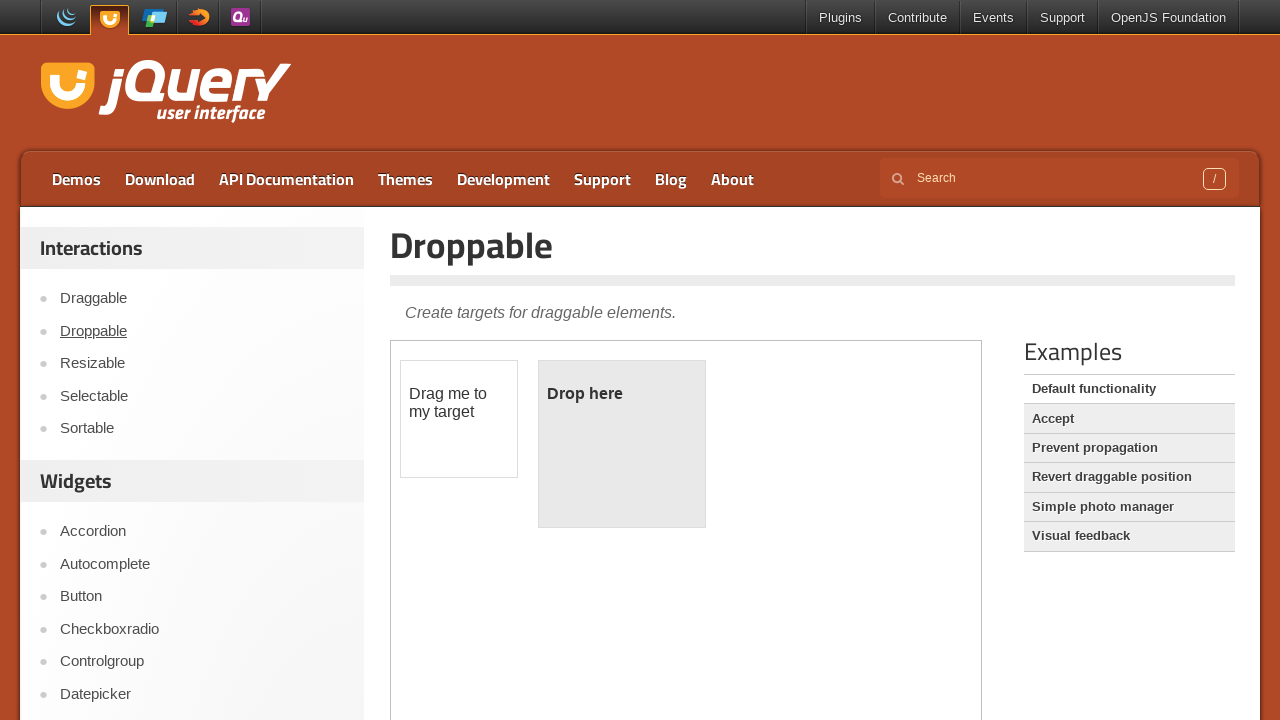

Performed drag and drop action from draggable to droppable element at (622, 444)
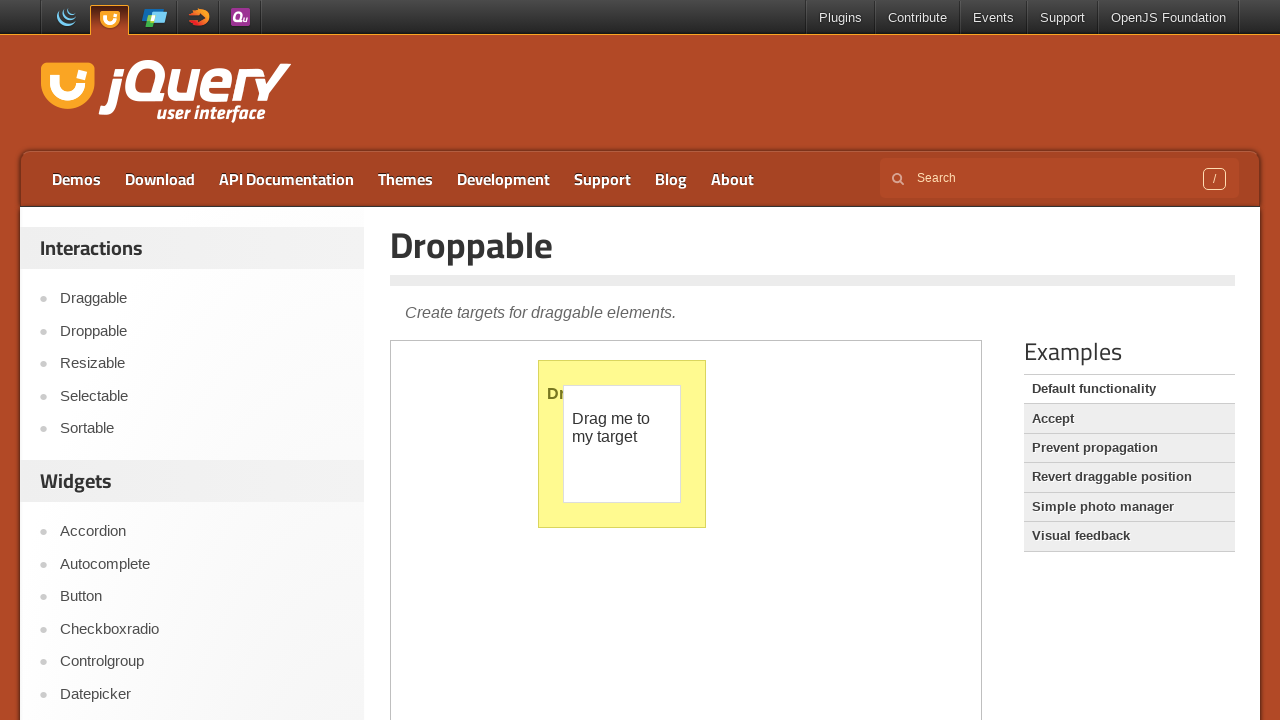

Clicked on Slider link at (202, 361) on text=Slider
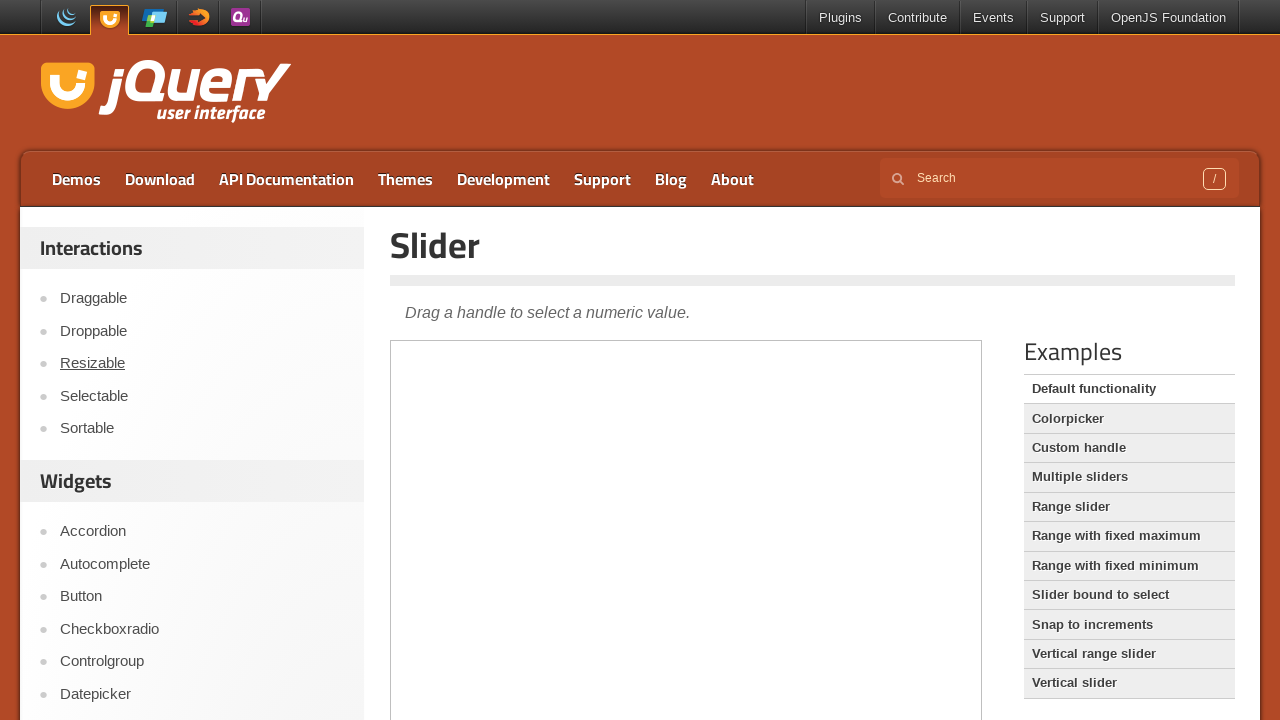

Moved mouse to slider handle at (402, 357)
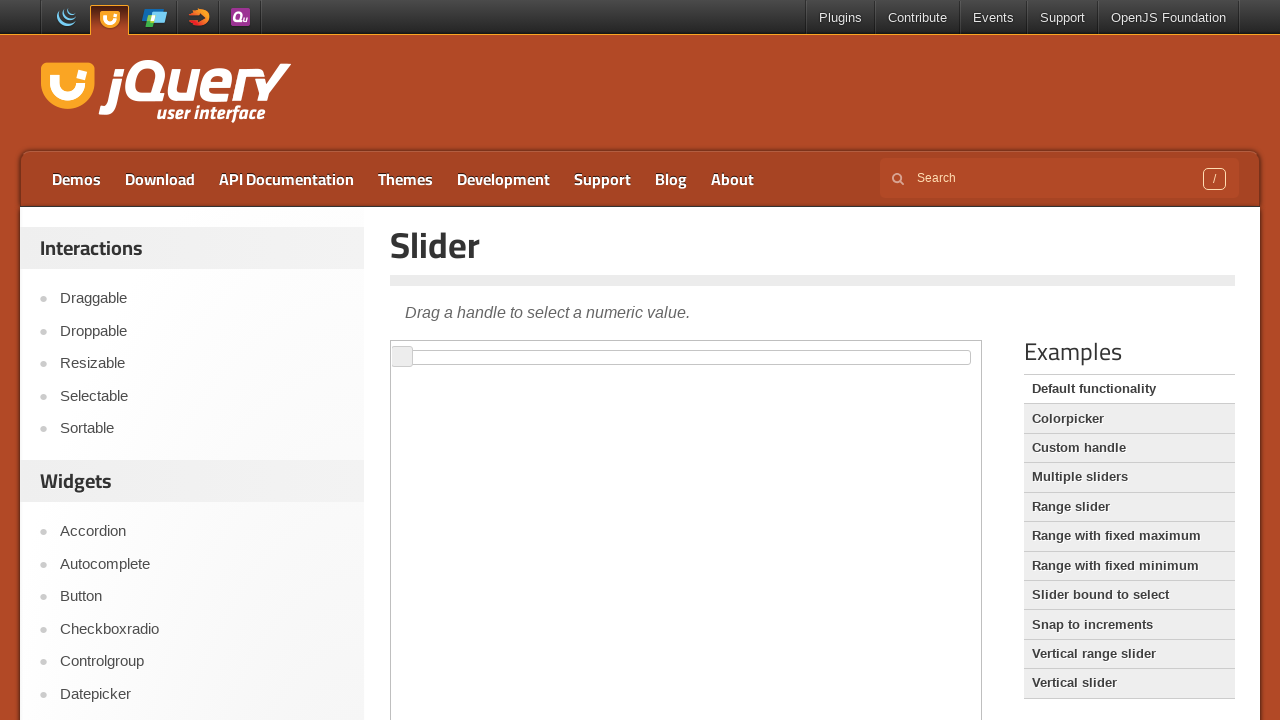

Pressed down mouse button on slider handle at (402, 357)
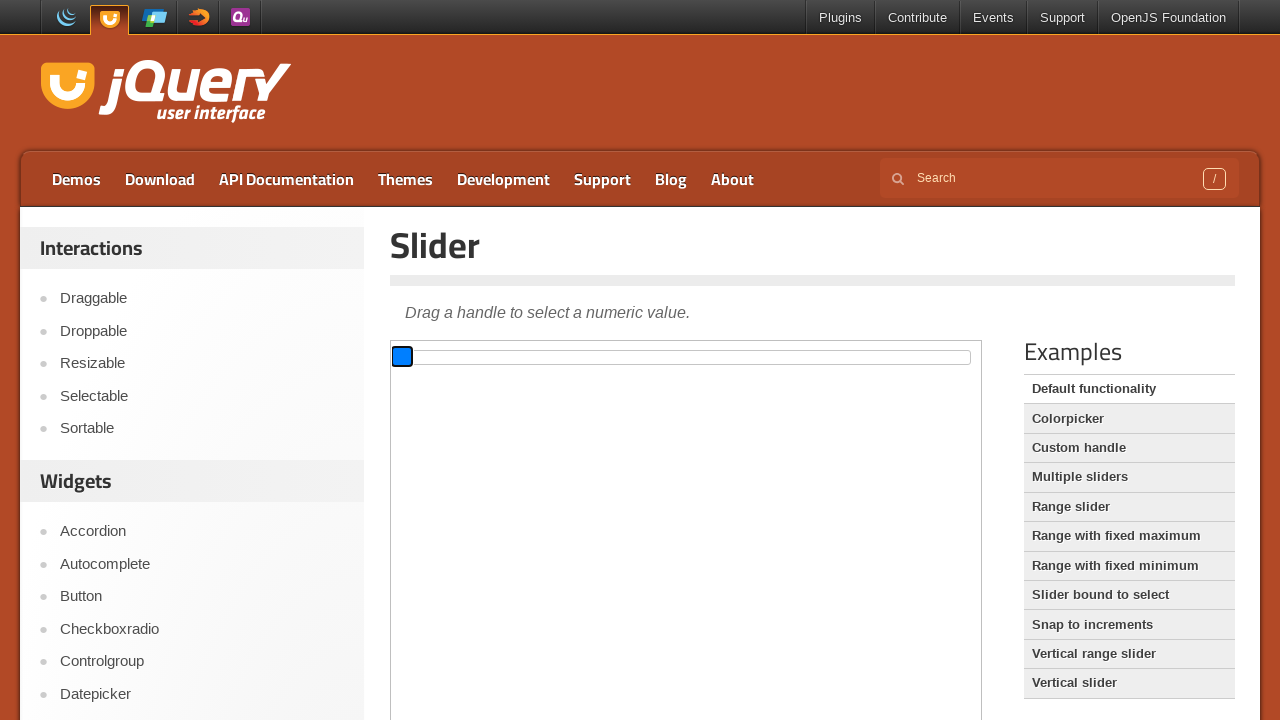

Dragged slider handle to the right at (602, 357)
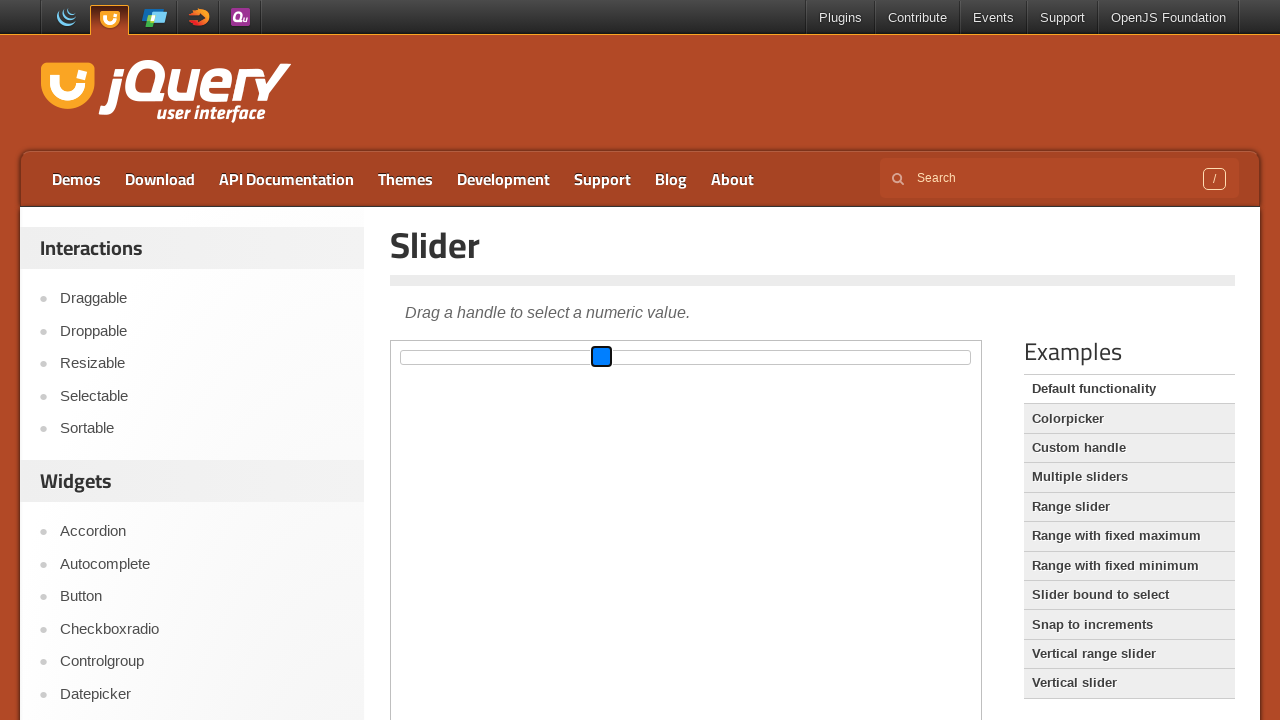

Released mouse button after dragging slider at (602, 357)
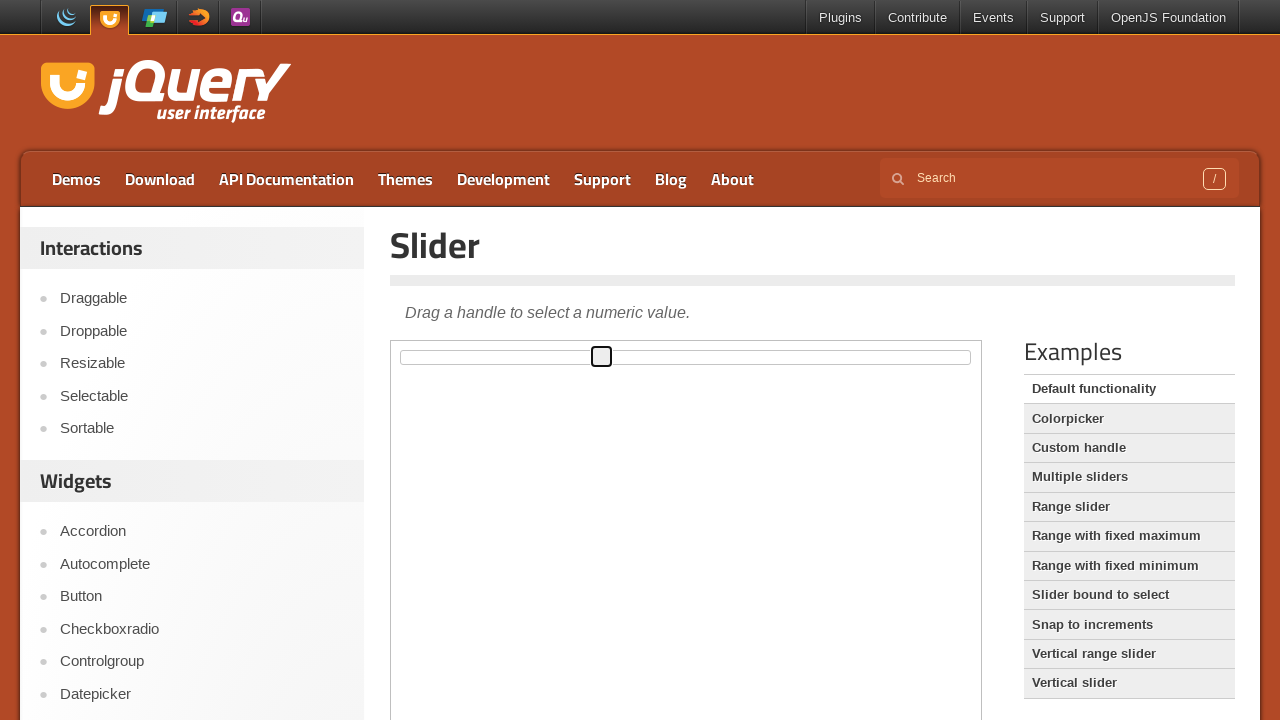

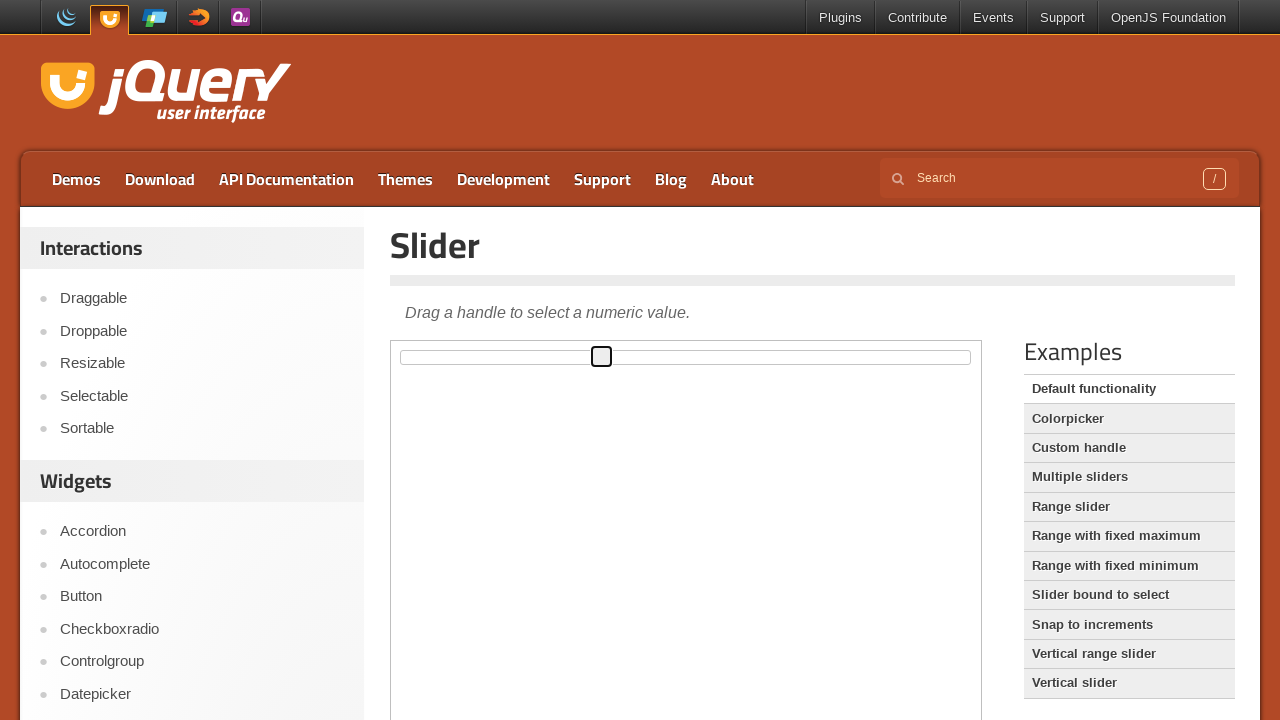